Tests opening a new message window, verifying the message content, and closing the window

Starting URL: https://demoqa.com/browser-windows

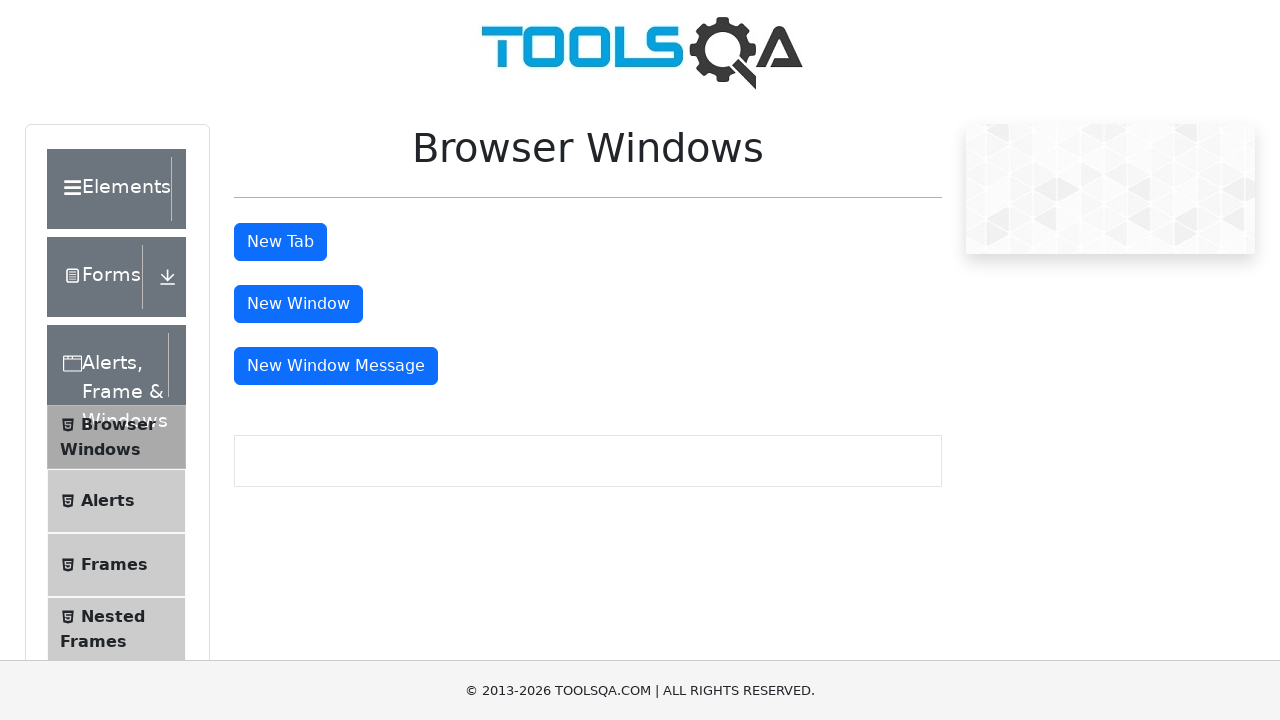

Located message window button
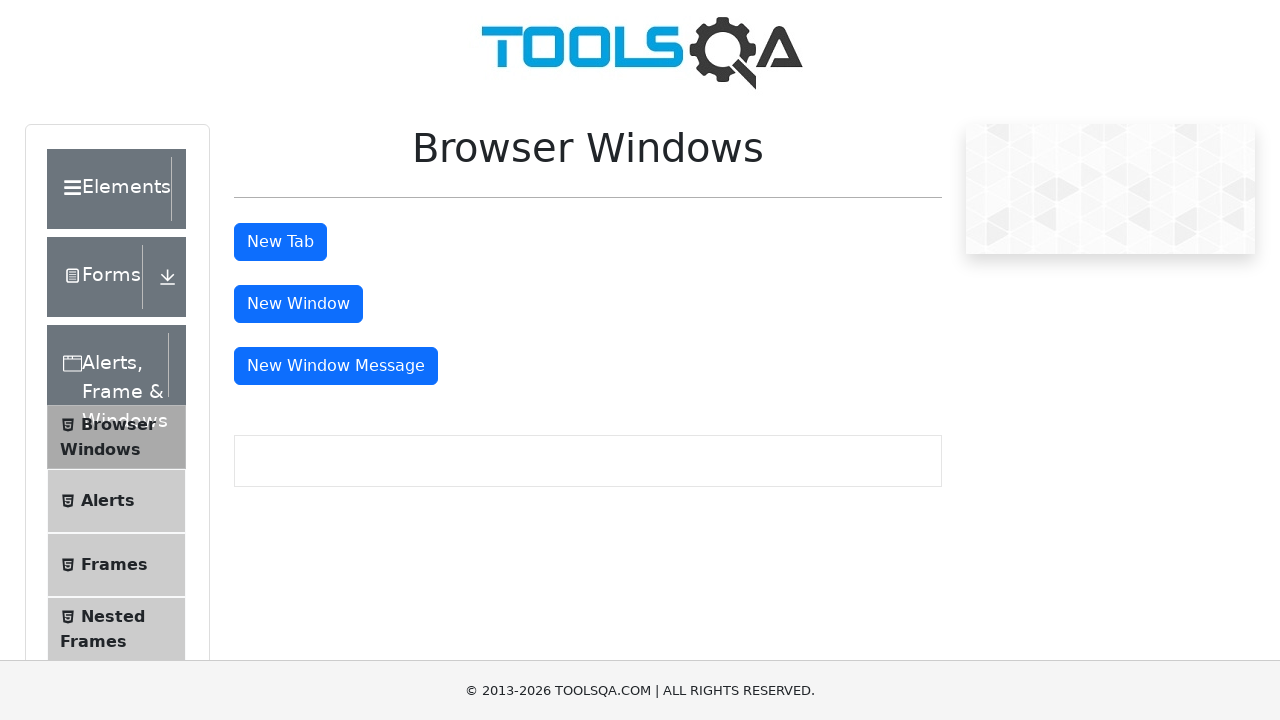

Scrolled message window button into view
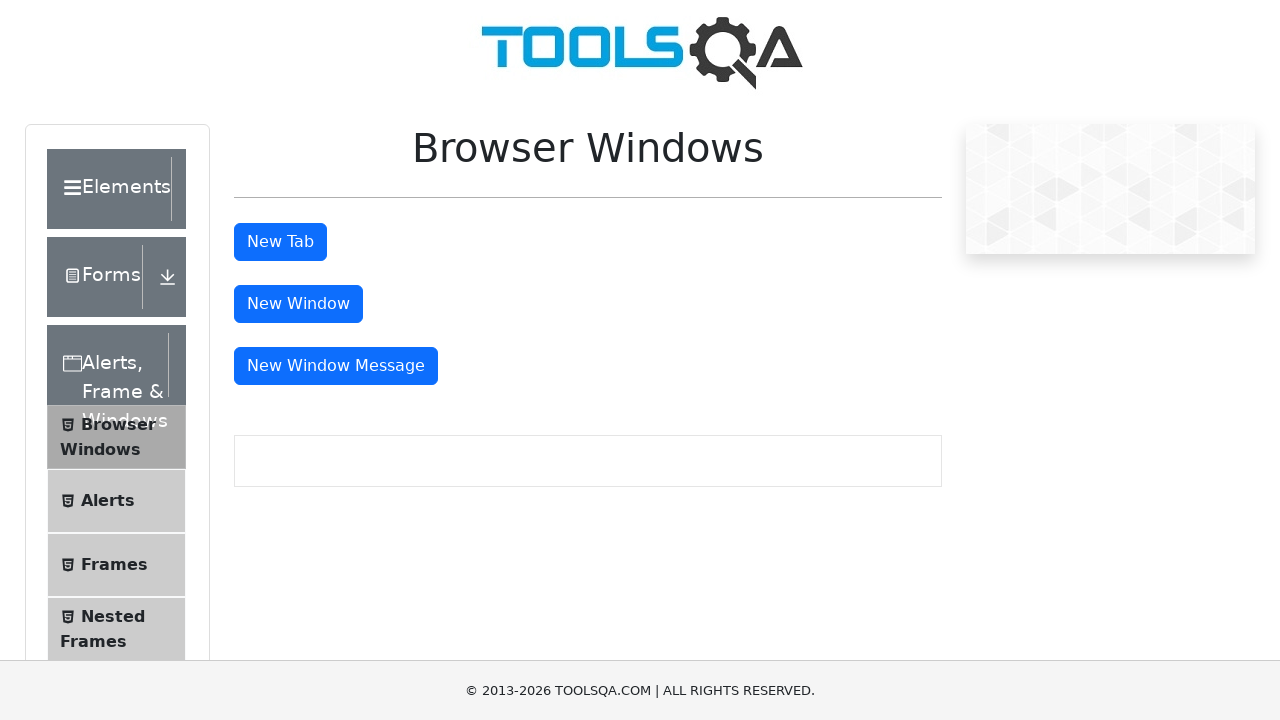

Clicked message window button to open new window at (336, 366) on #messageWindowButton
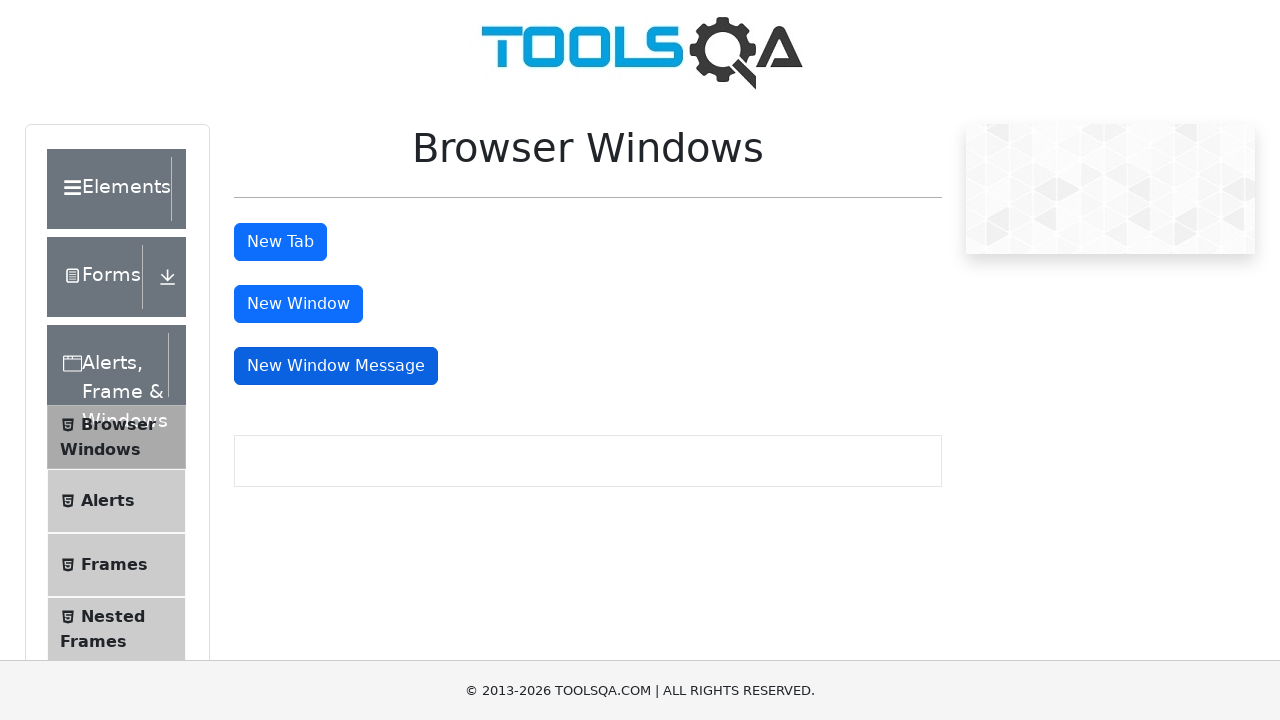

Waited 1000ms for new window to open
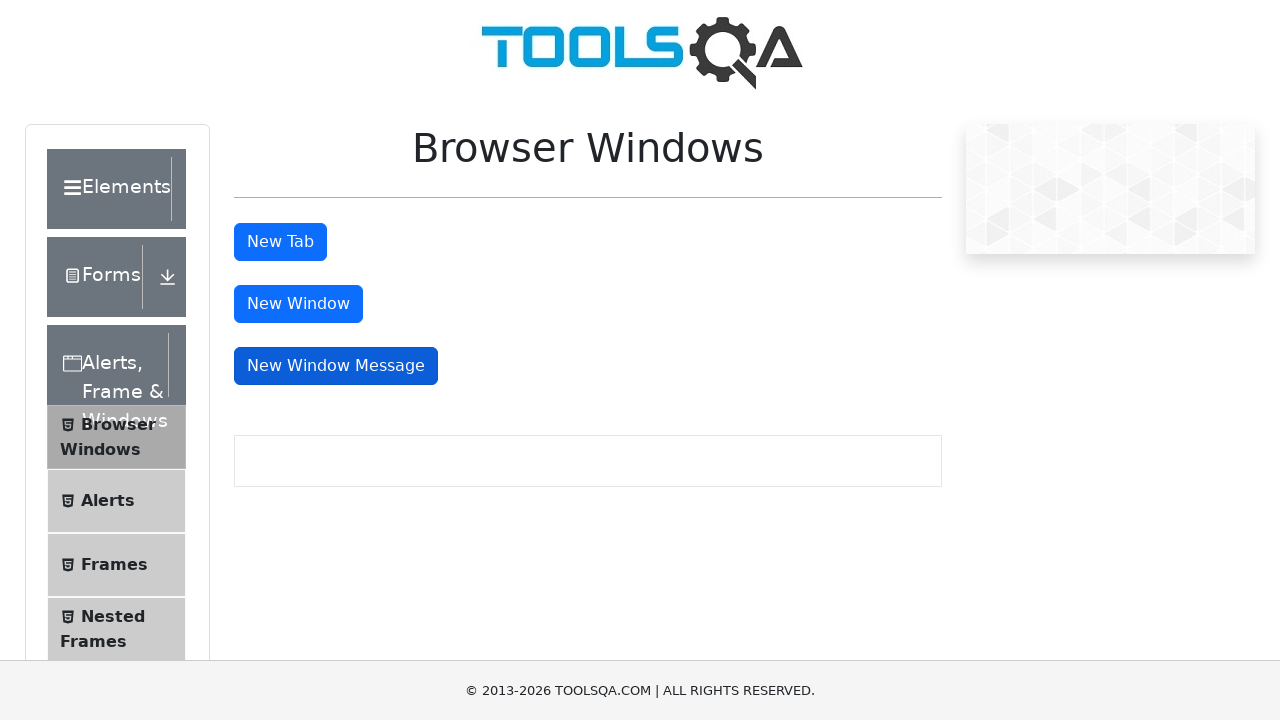

New window finished loading
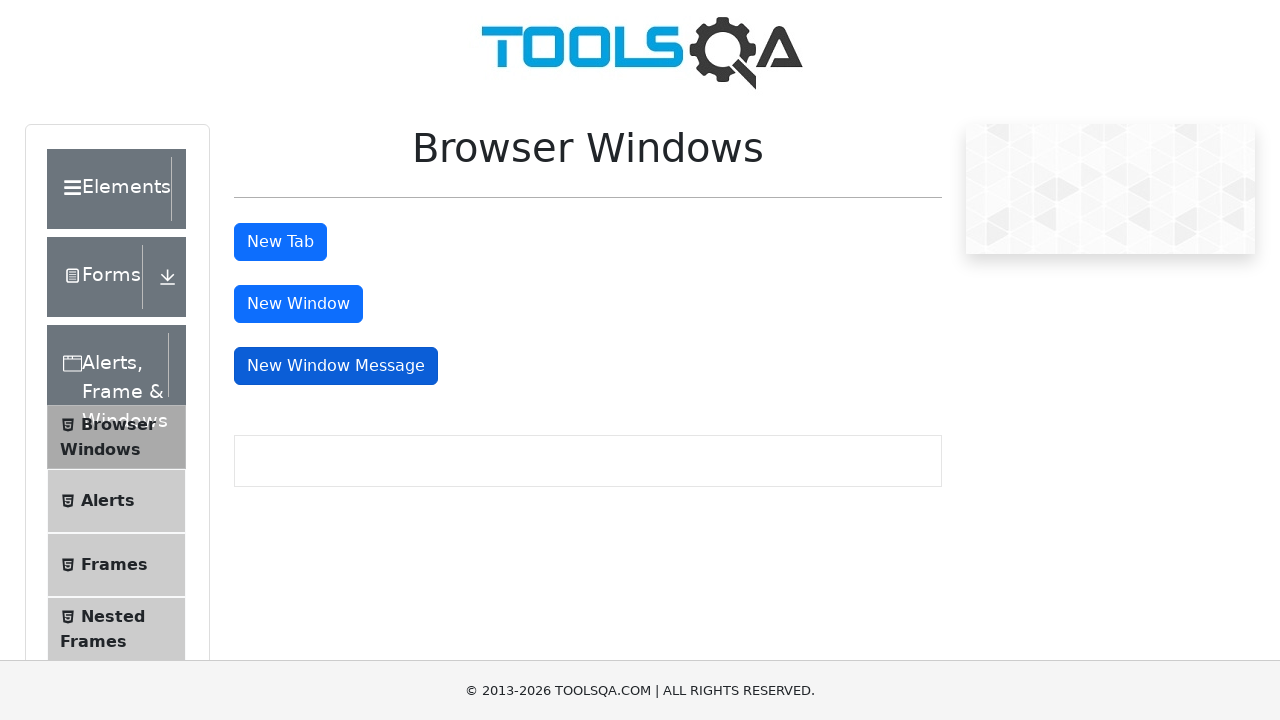

Switched to new message window
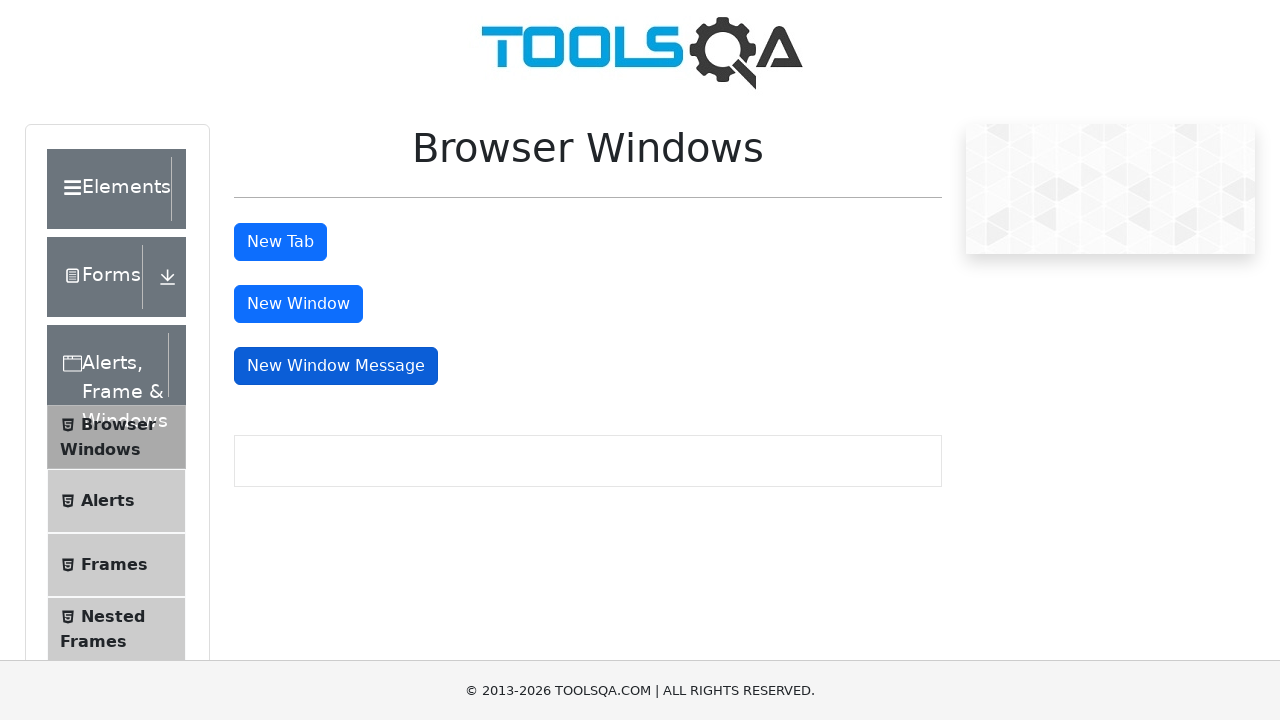

Body element loaded in new window
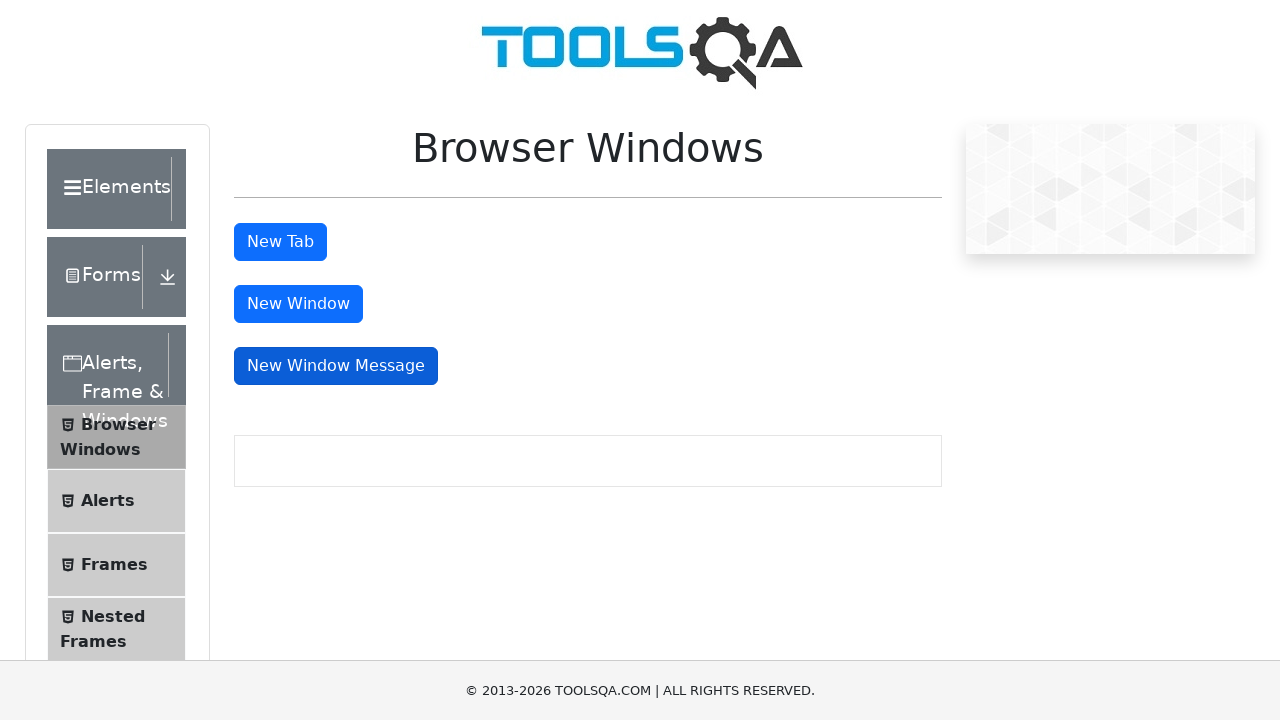

Retrieved and stripped body text content
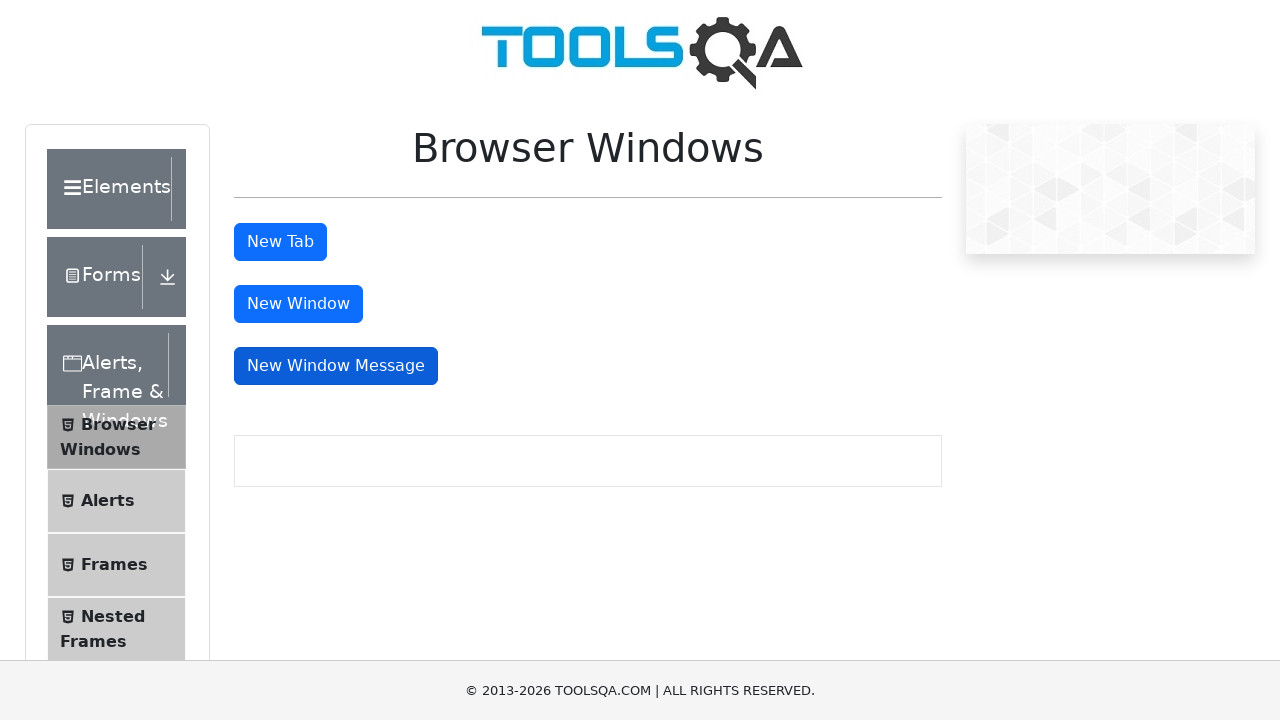

Verified message content 'Knowledge increases by sharing' is present
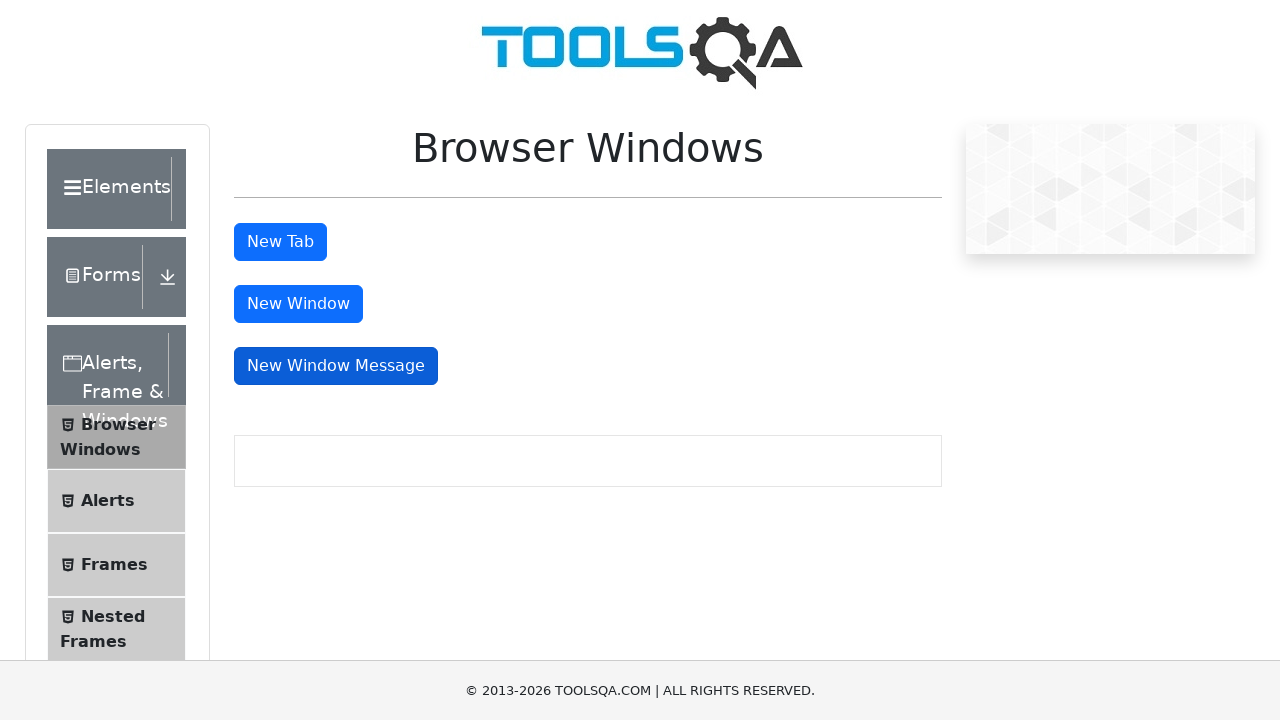

Closed the new message window
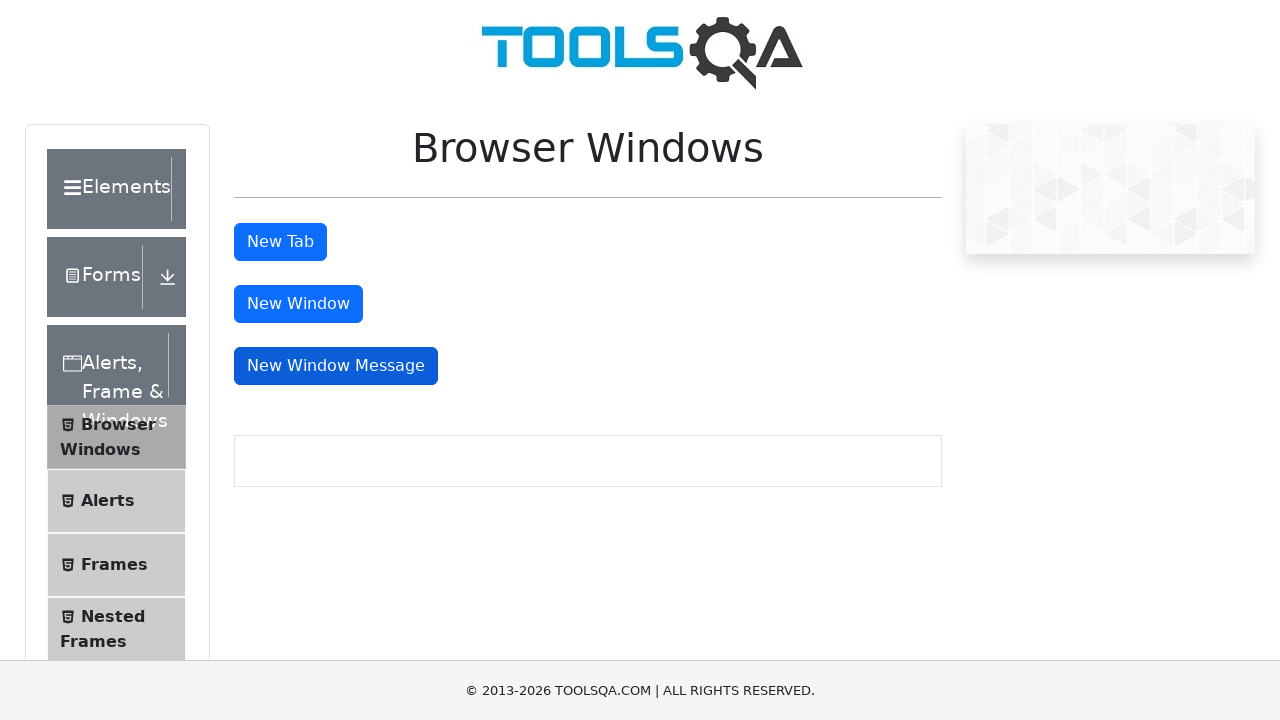

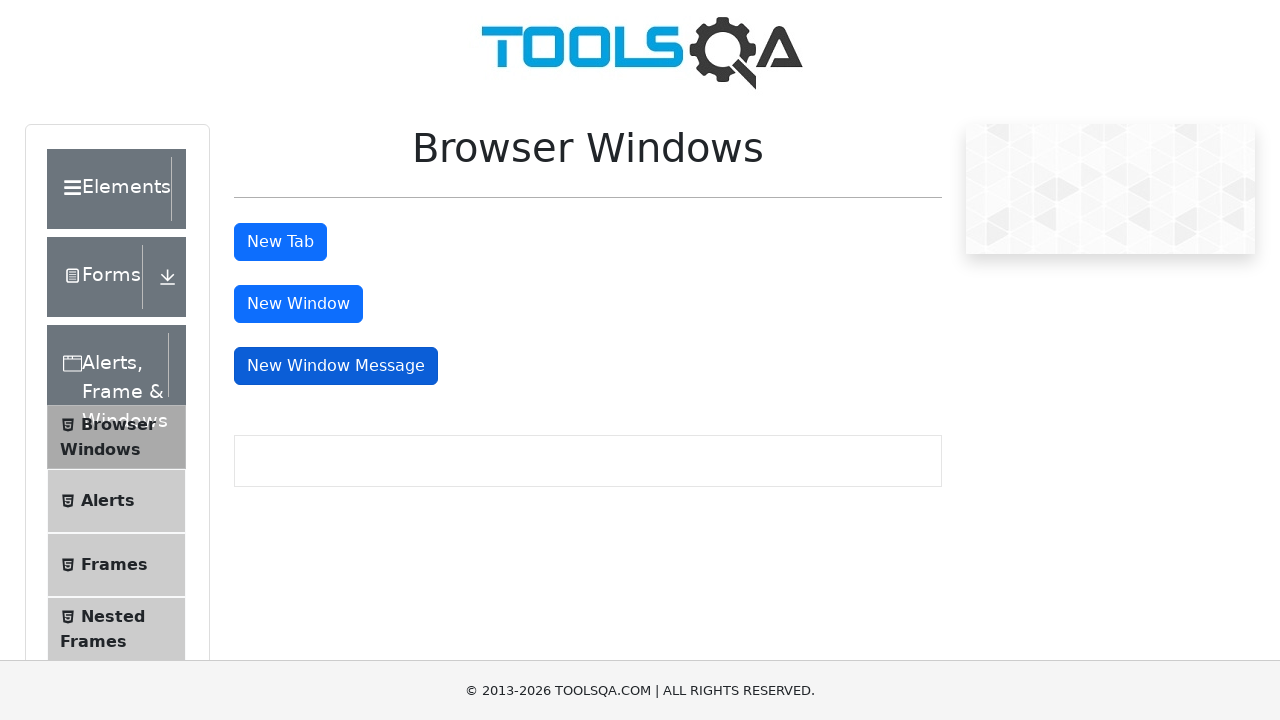